Tests popup window handling by clicking a link that opens a new window, verifying the new window content, and switching back to the original page to verify elements.

Starting URL: https://practice.cydeo.com/windows

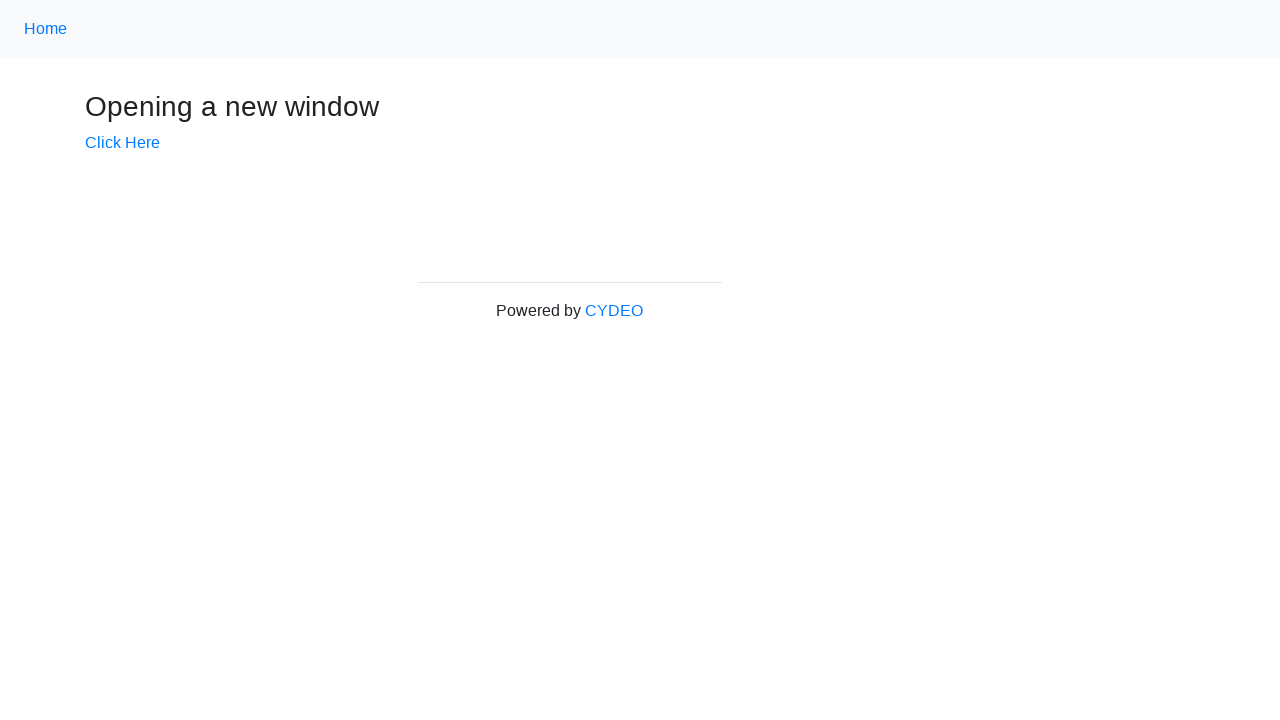

Waited for page to reach domcontentloaded state
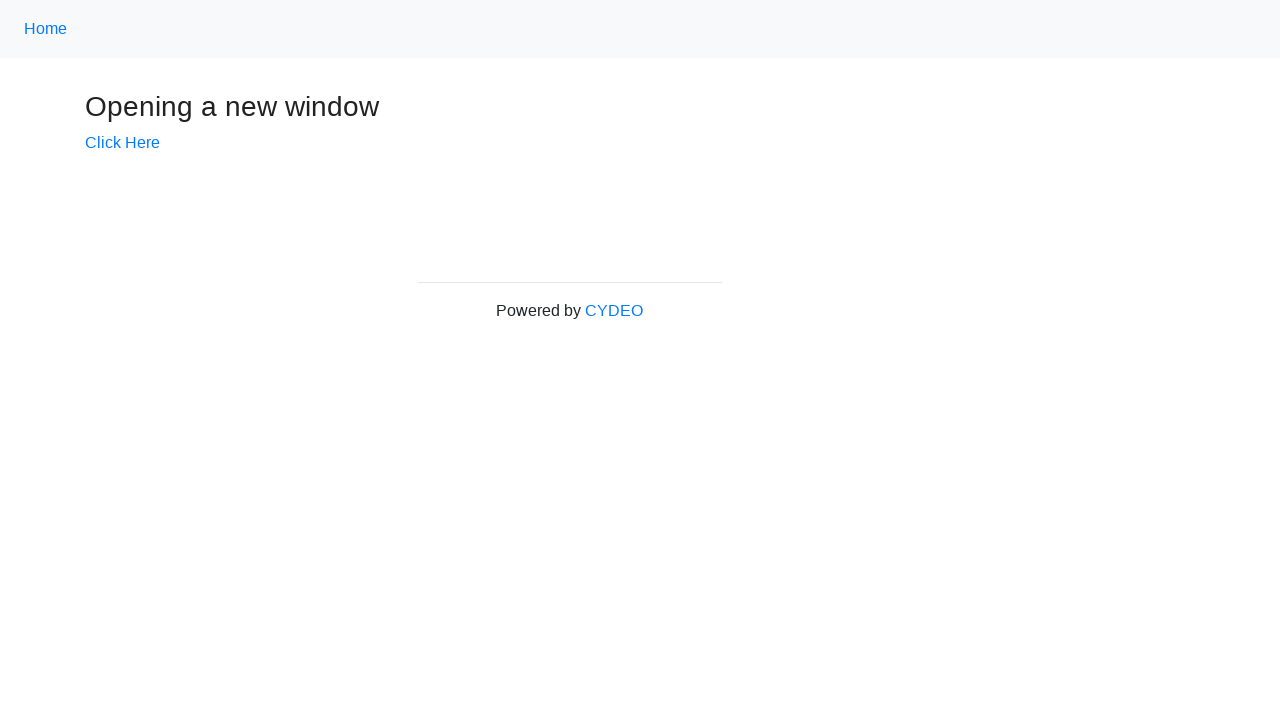

Clicked 'Click Here' link to trigger popup window at (122, 143) on text='Click Here'
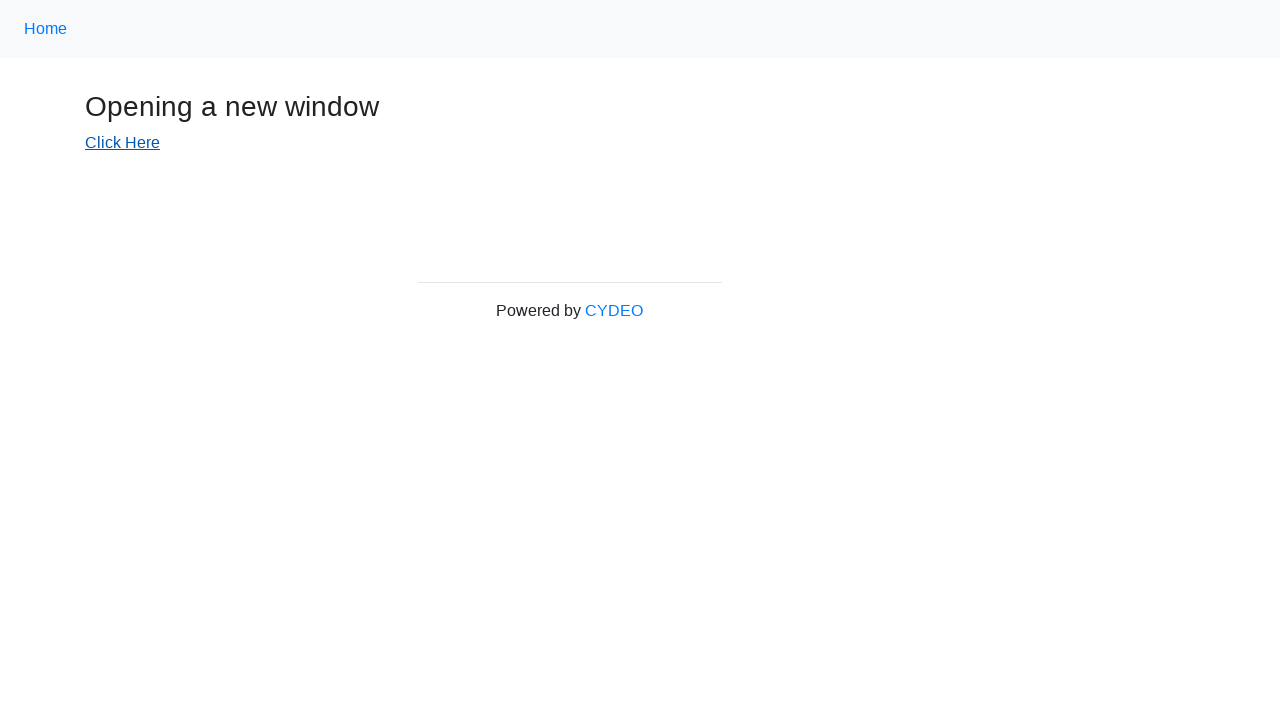

Captured new popup window page object
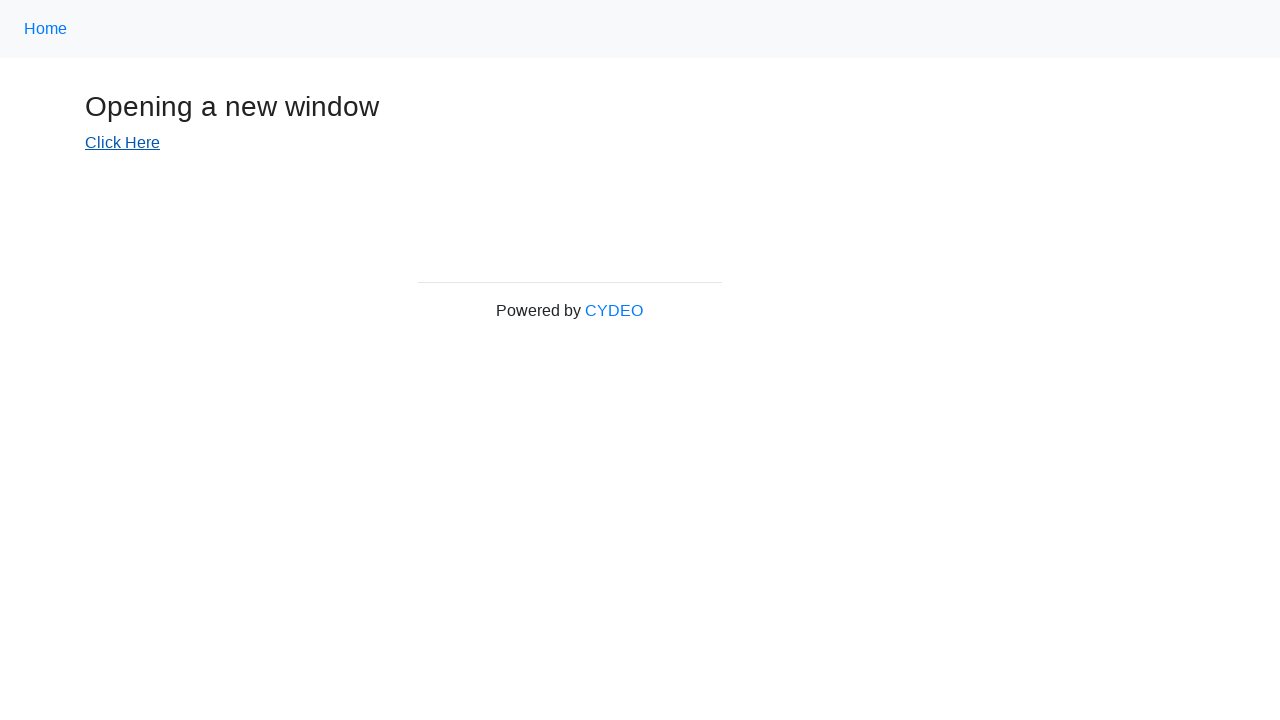

Waited for new popup page to reach domcontentloaded state
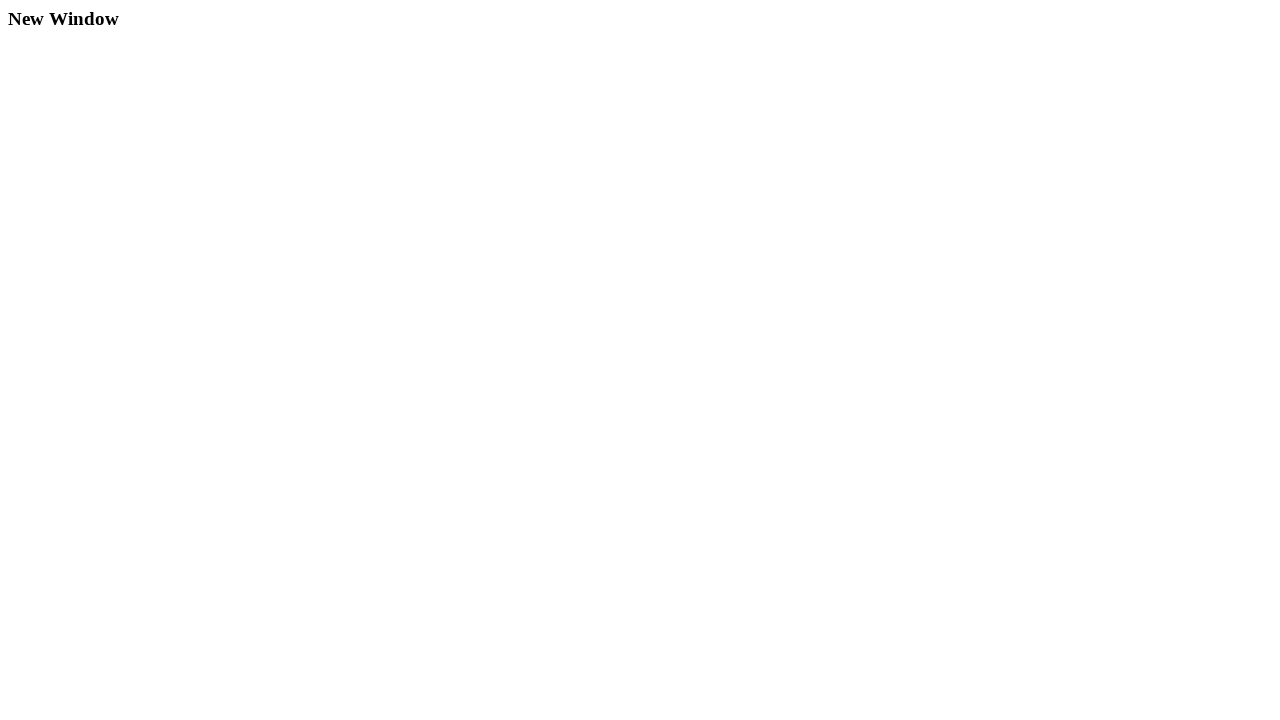

Verified 'New Window' heading is visible in popup
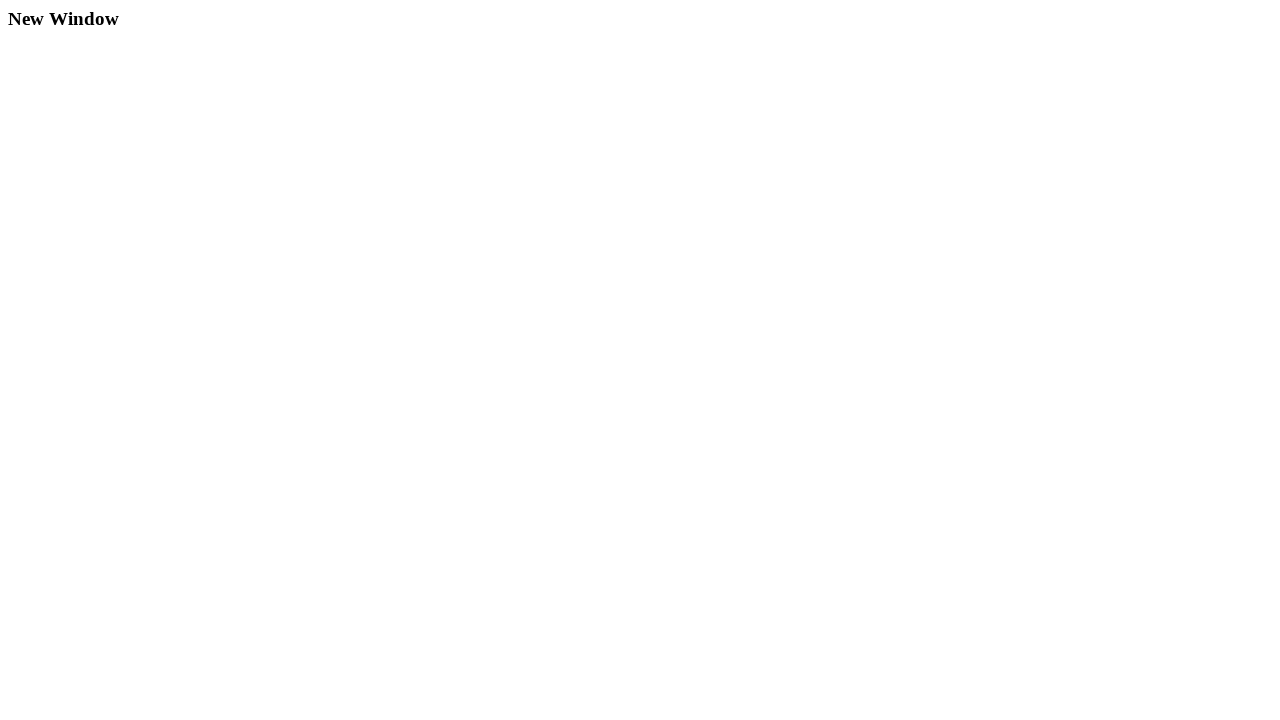

Brought original page to front
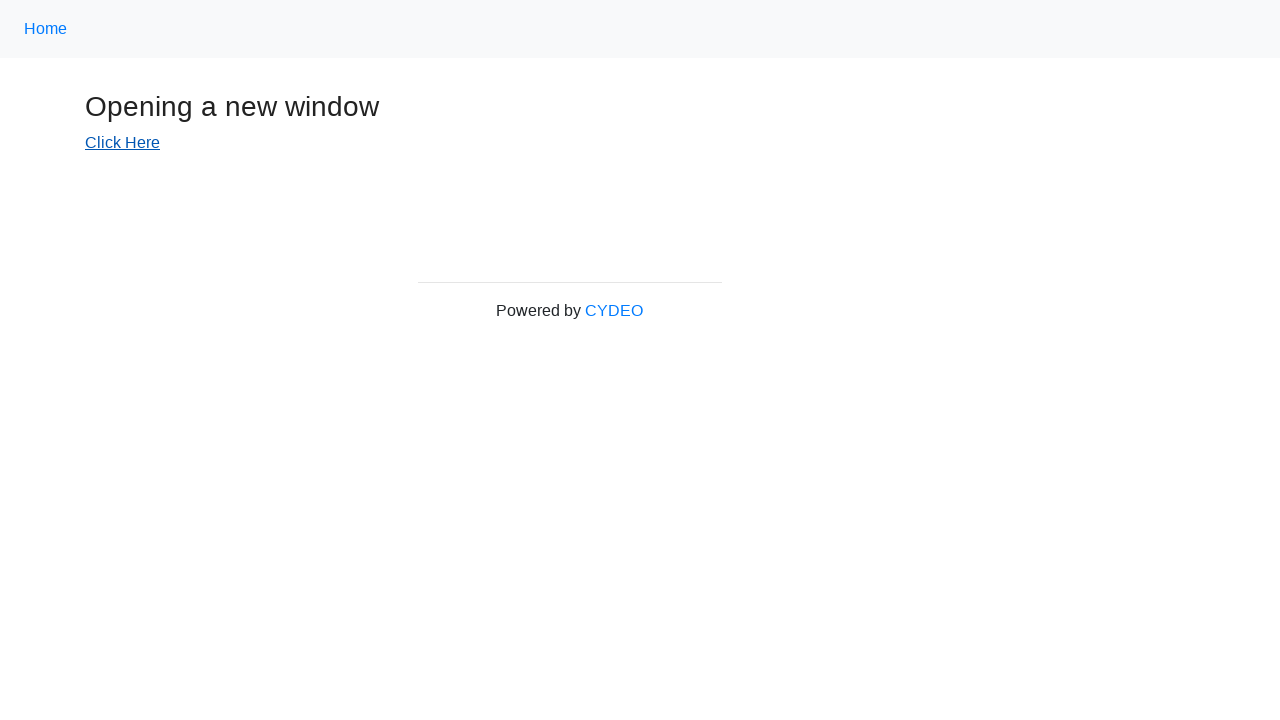

Verified CYDEO link is visible on original page
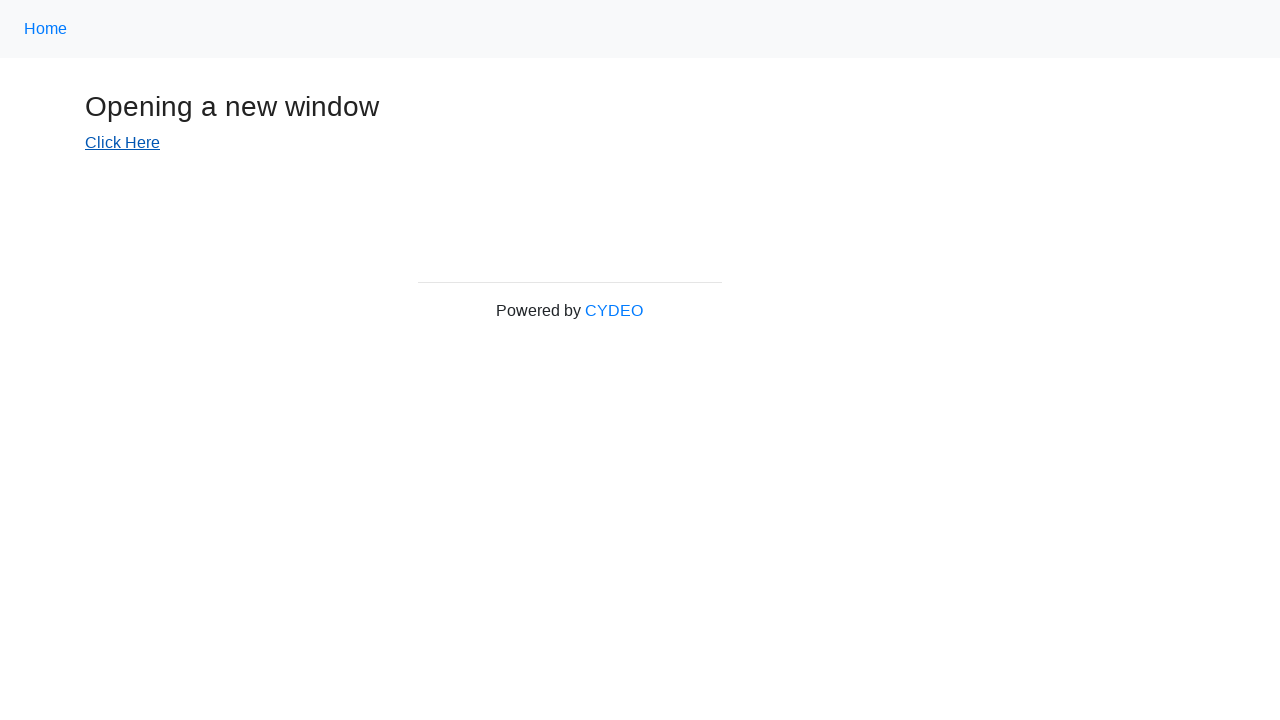

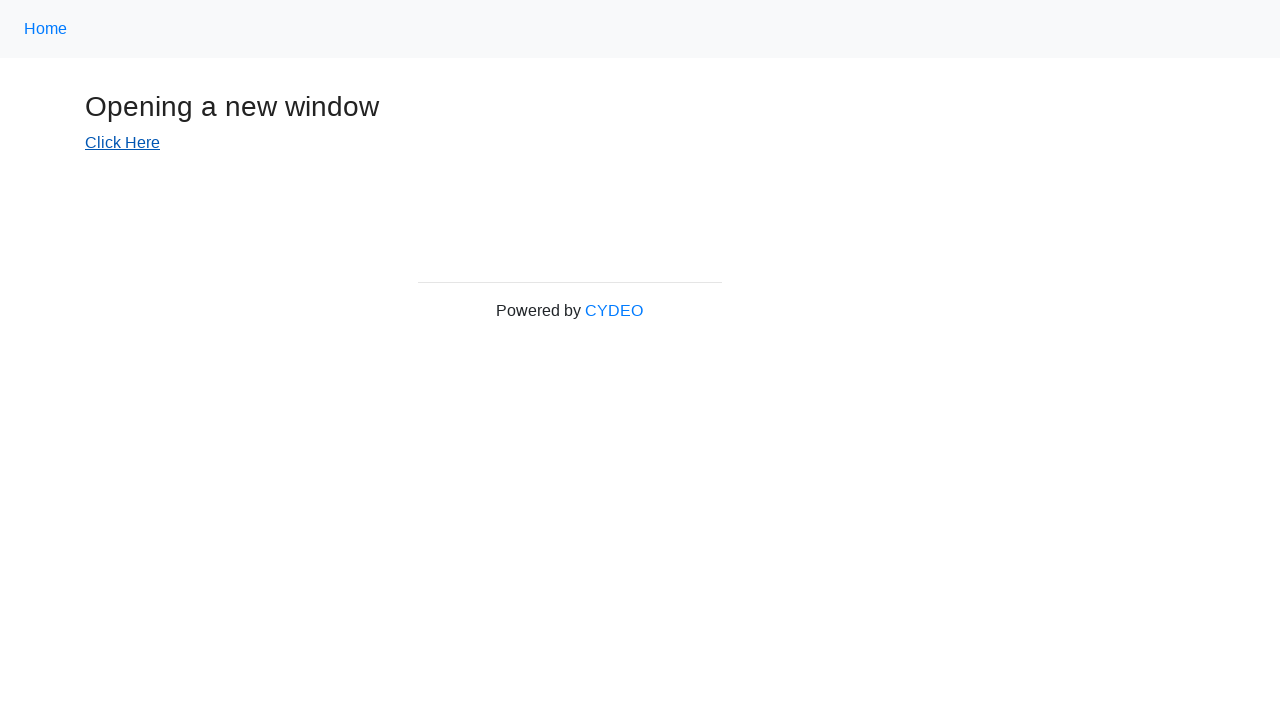